Opens the Rahul Shetty Academy Selenium Practice page and maximizes the browser window to verify the page loads correctly.

Starting URL: https://rahulshettyacademy.com/seleniumPractise/#/

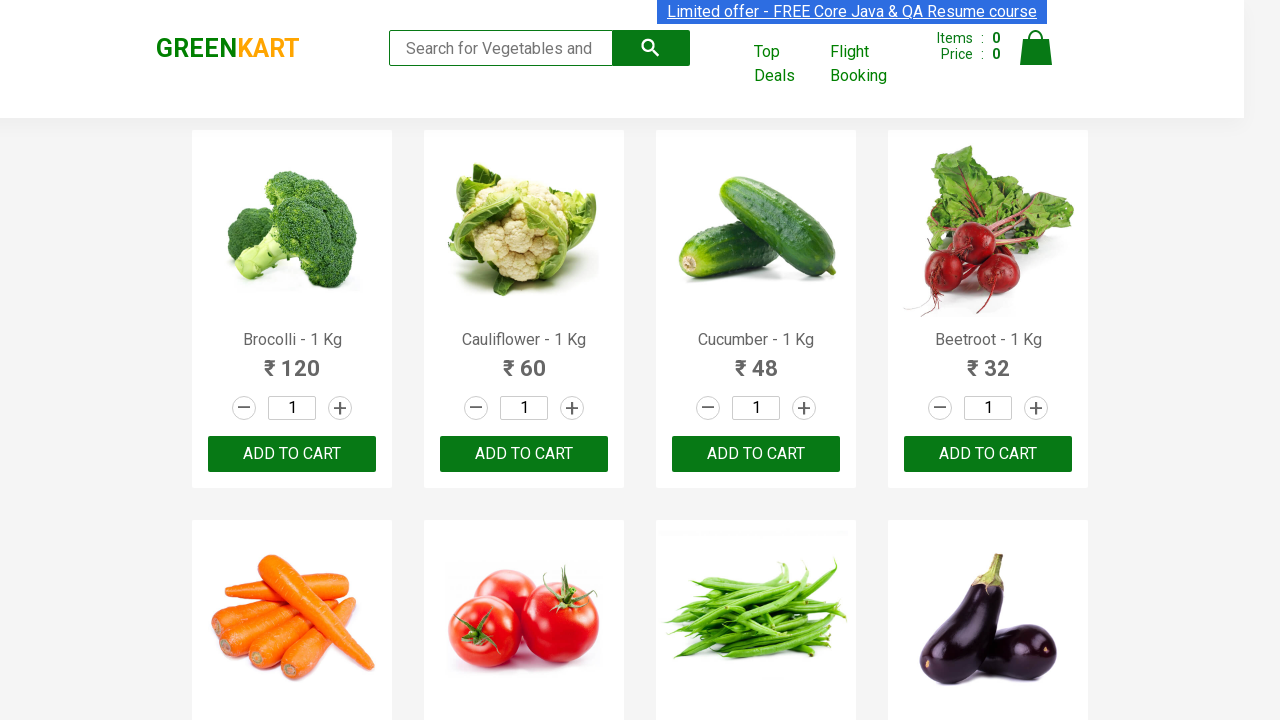

Waited for page to load and search keyword element to be visible
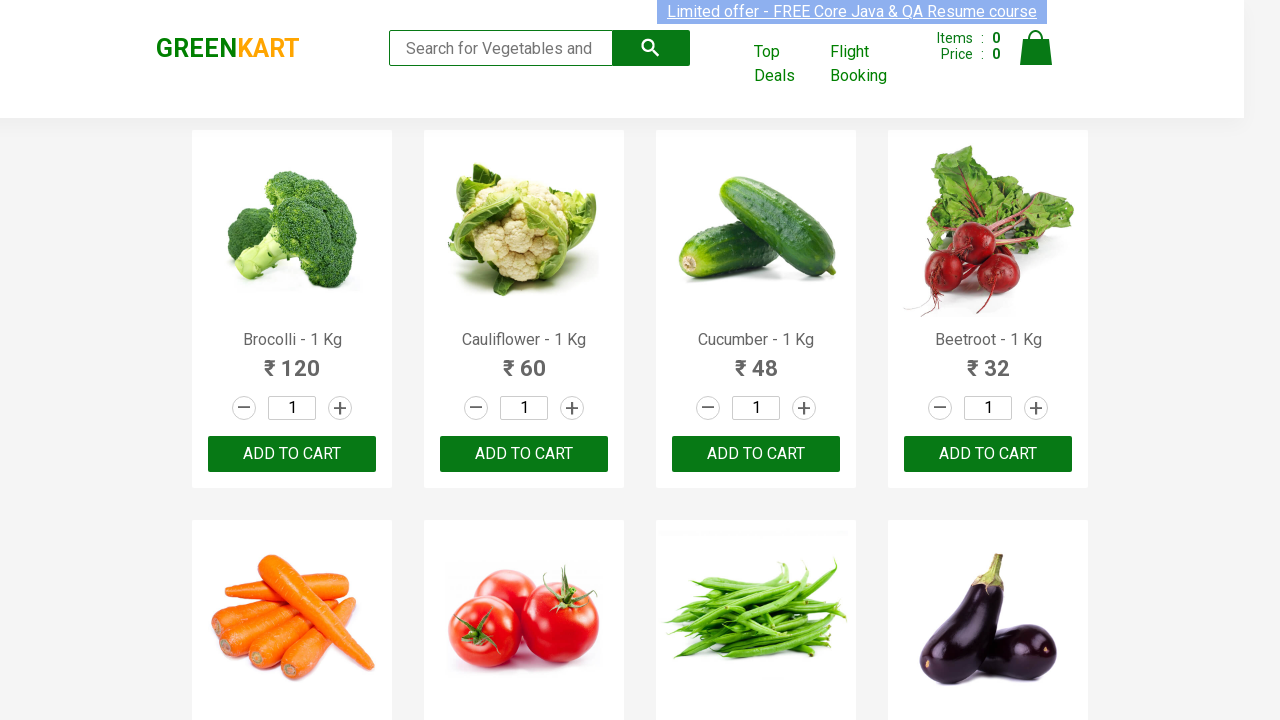

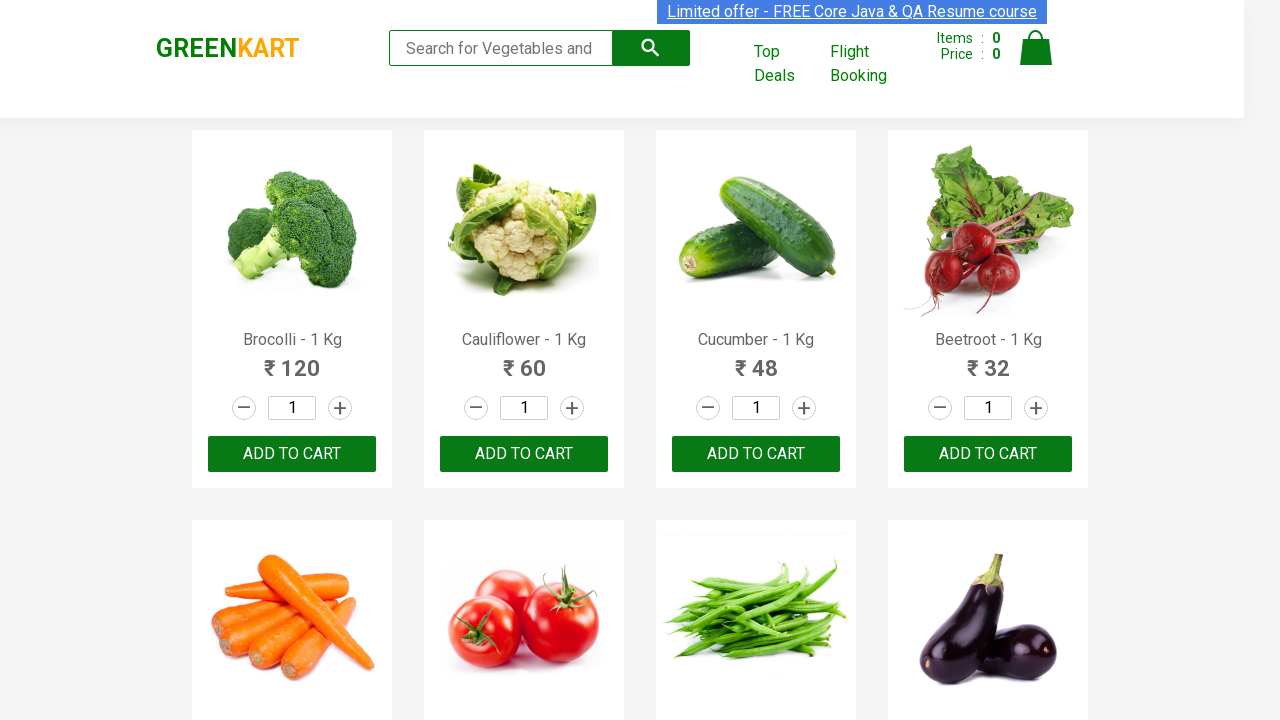